Navigates to a GitHub repository file page and clicks the download raw button to initiate a file download

Starting URL: https://github.com/pytest-dev/pytest/blob/main/README.rst

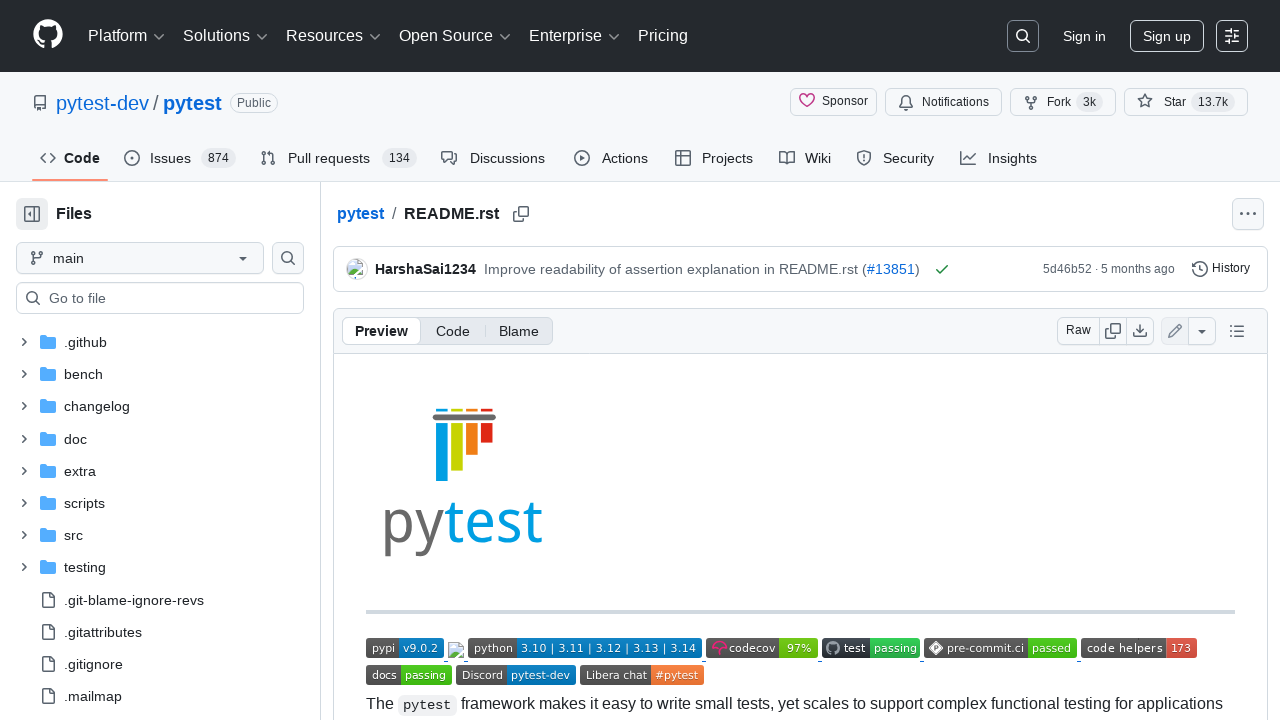

Navigated to GitHub pytest README.rst file page
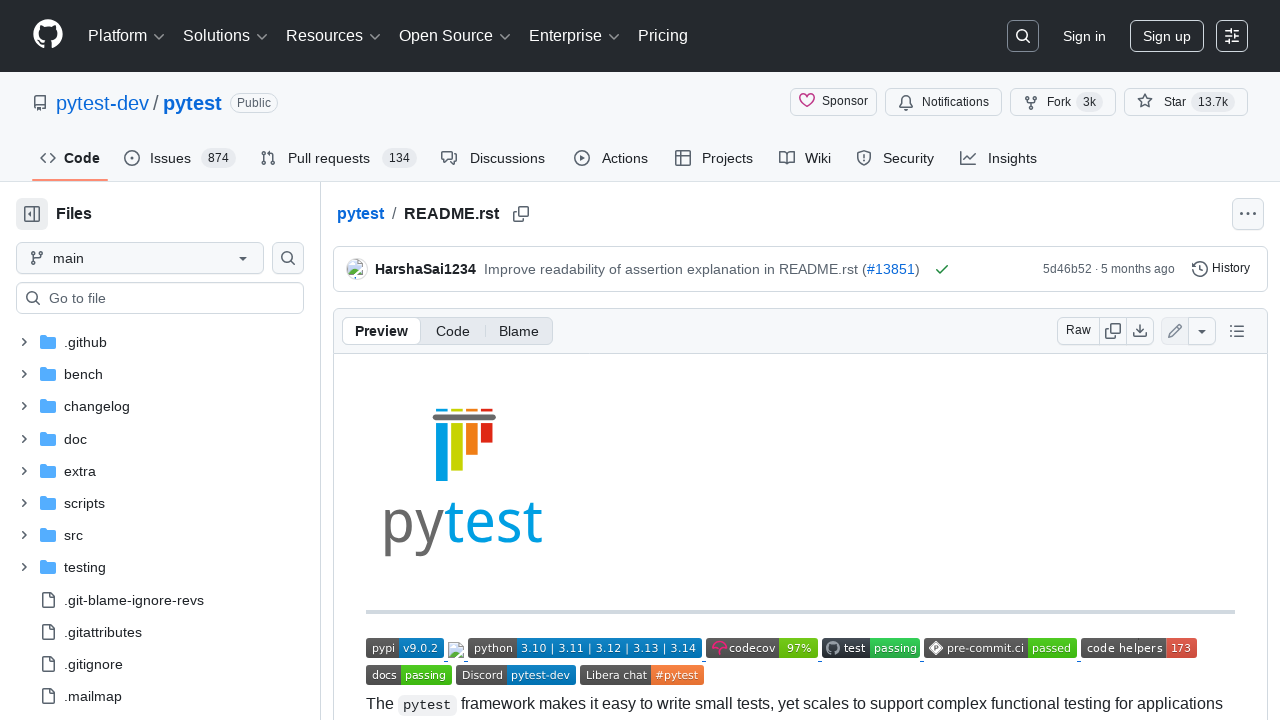

Clicked the download raw button to initiate file download at (1140, 331) on [data-testid='download-raw-button']
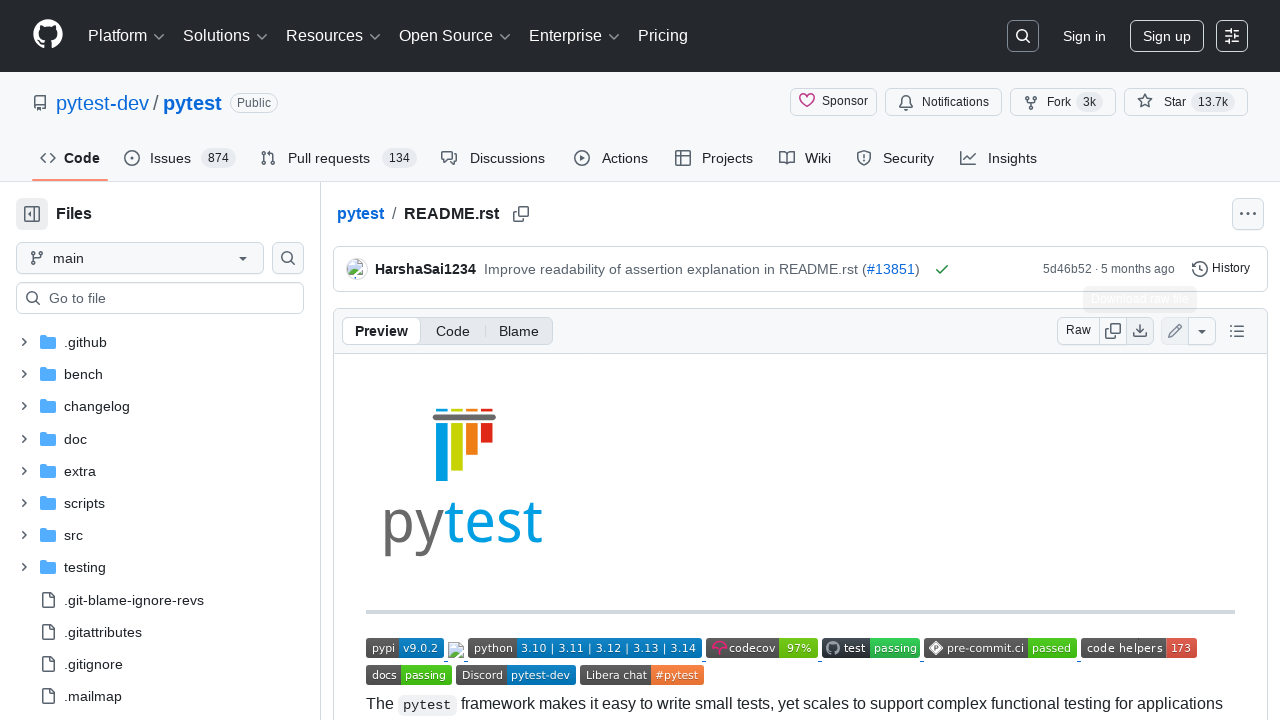

Waited 4 seconds for download to complete
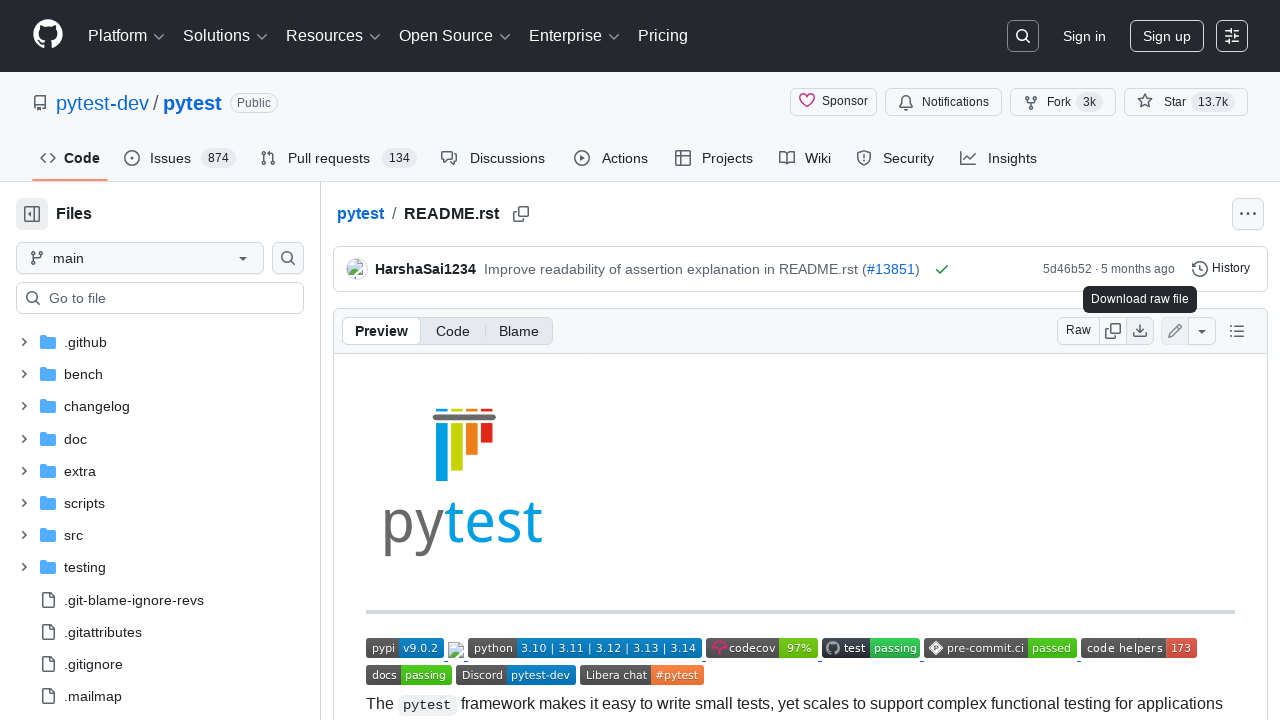

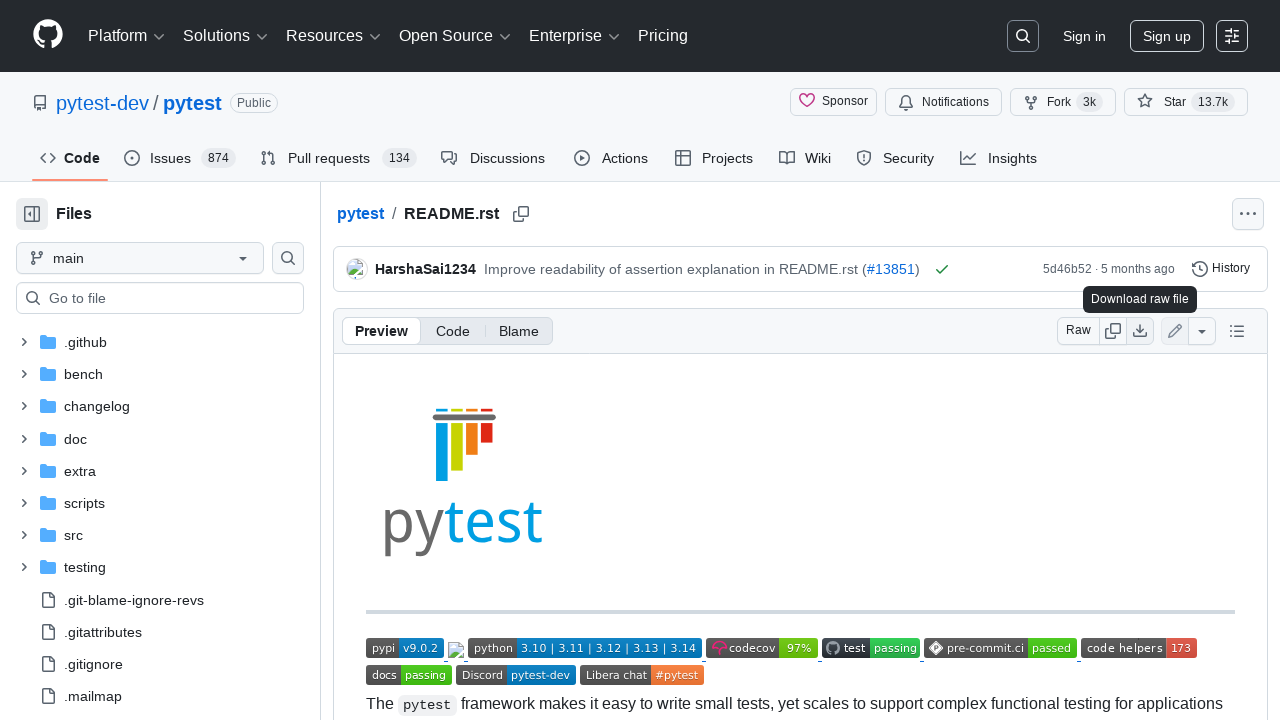